Tests page scrolling functionality by scrolling to a specific element and then back to the top of the page

Starting URL: https://rahulshettyacademy.com/AutomationPractice/

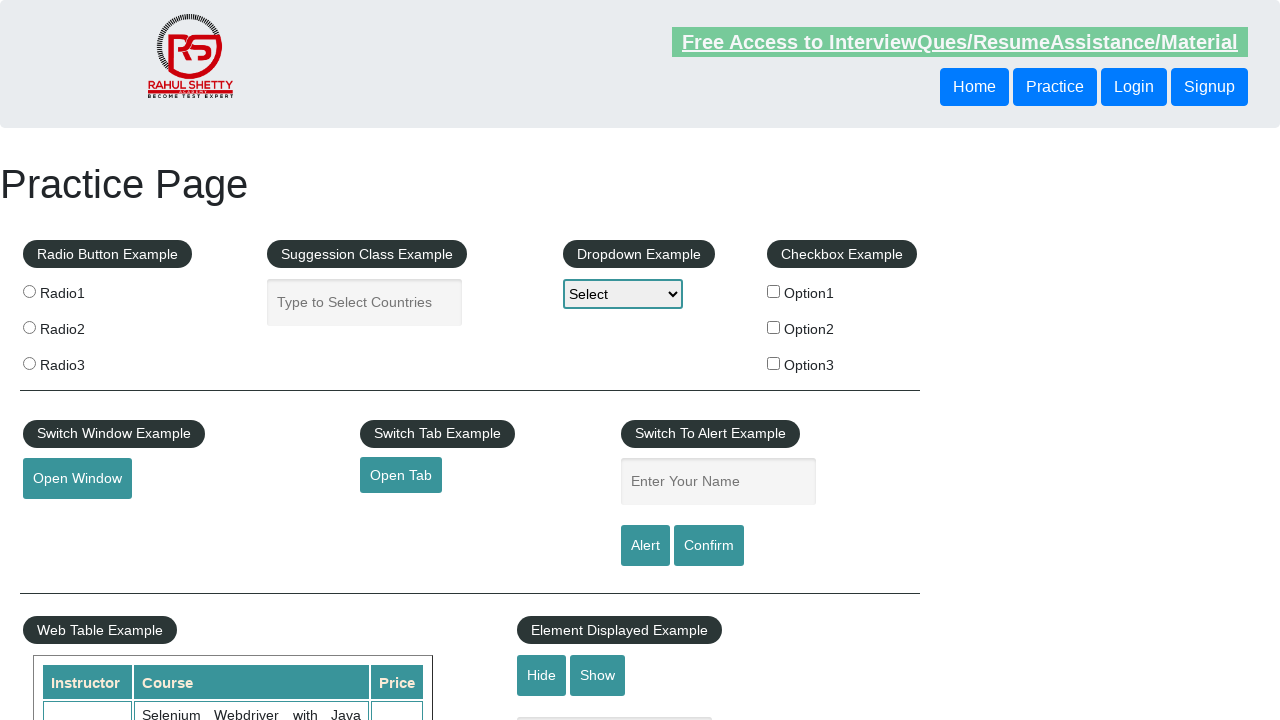

Located the mouse hover button element
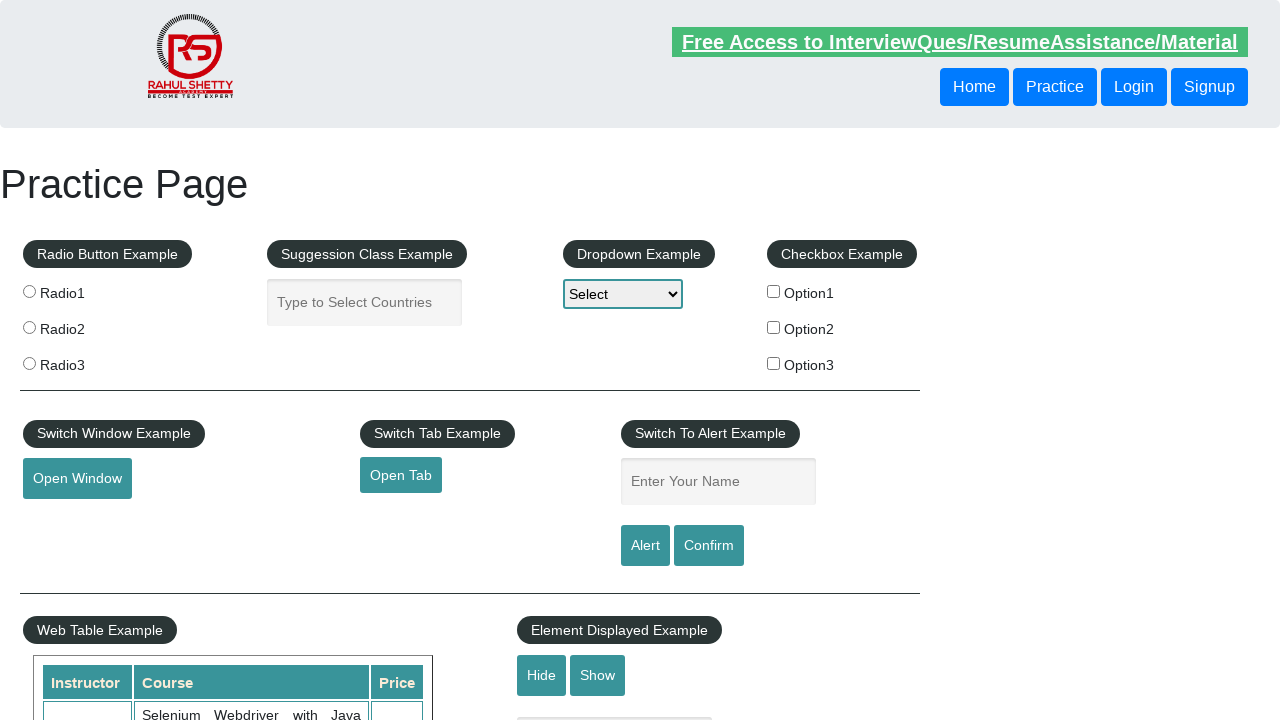

Scrolled to the mouse hover button element
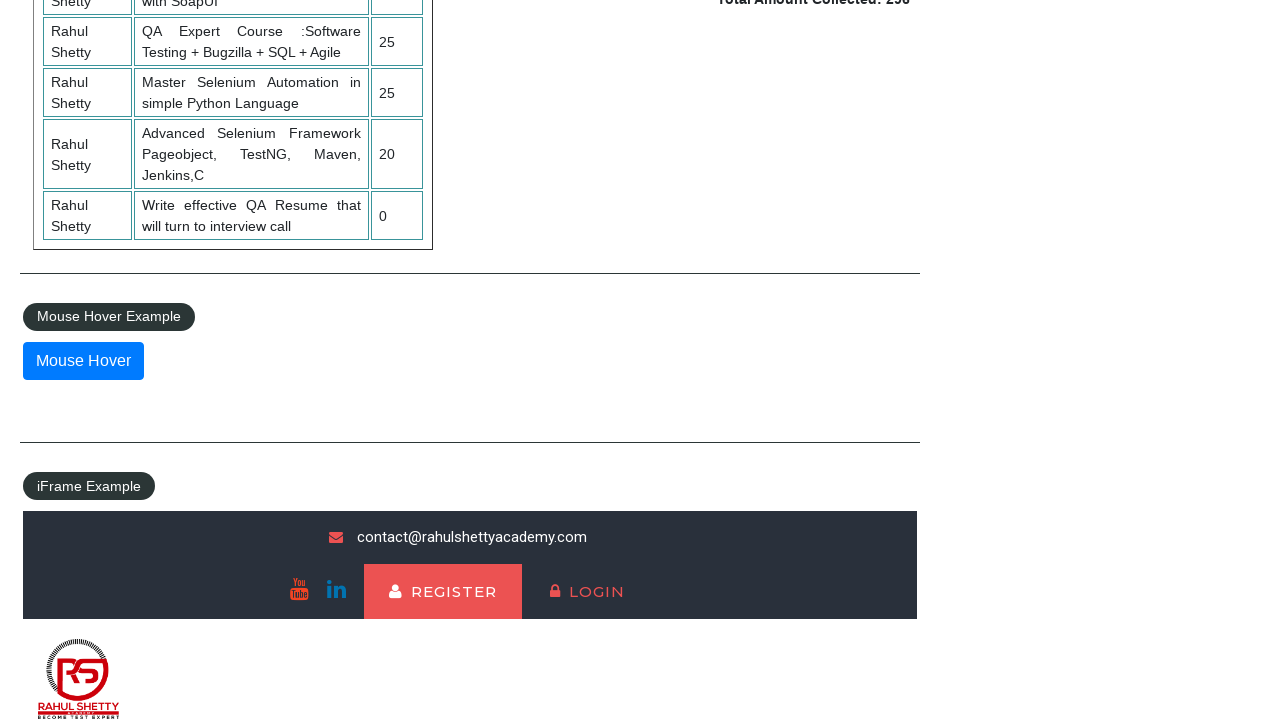

Scrolled back to the top of the page
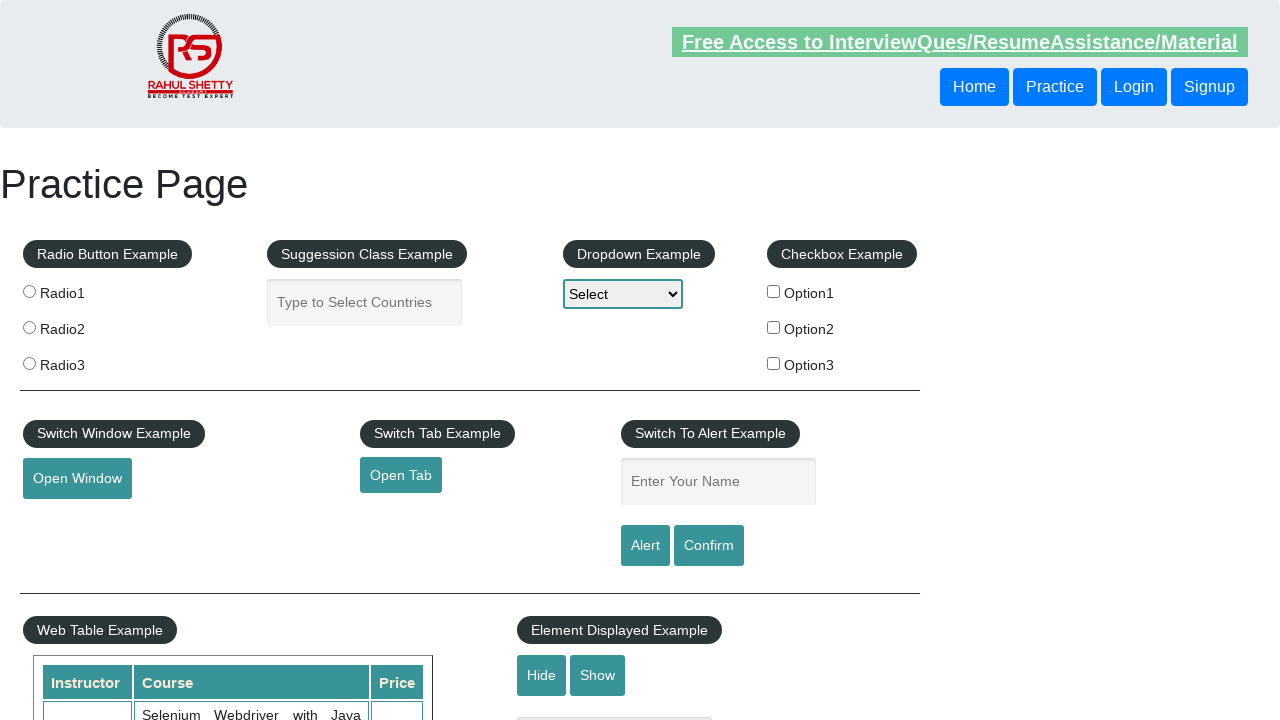

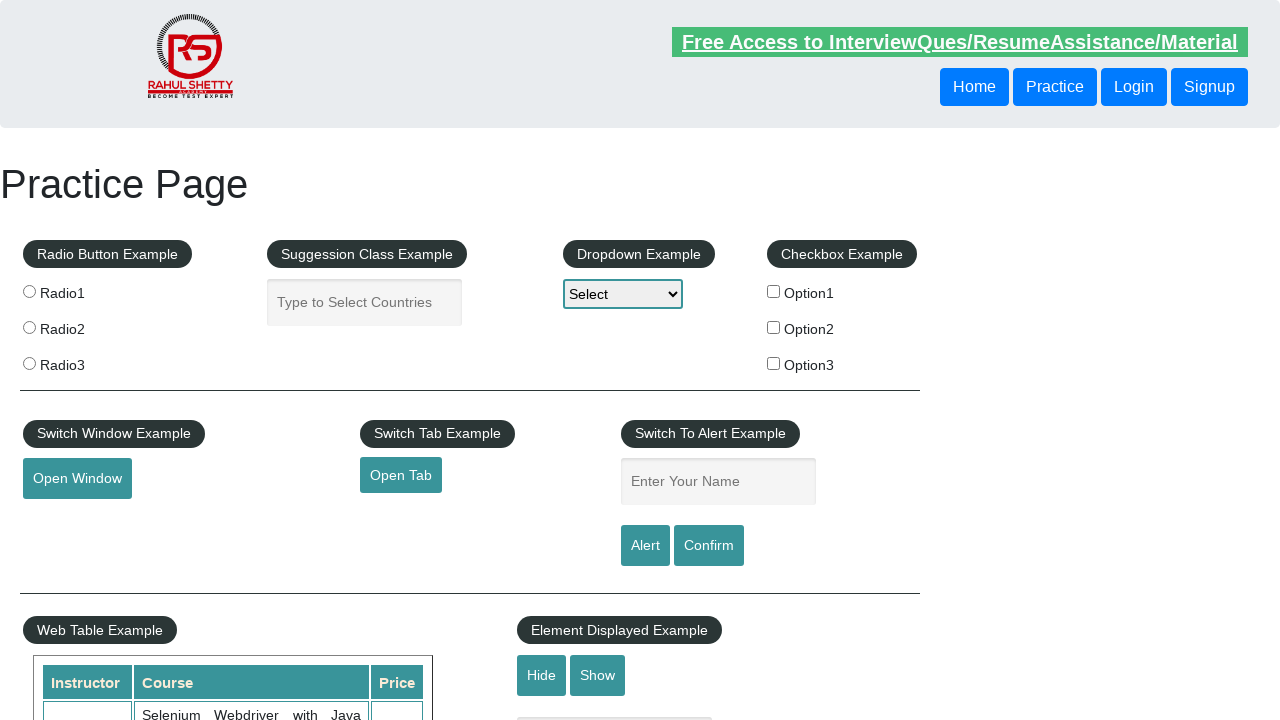